Navigates to the JSON viewer tool website

Starting URL: http://jsonviewer.stack.hu/

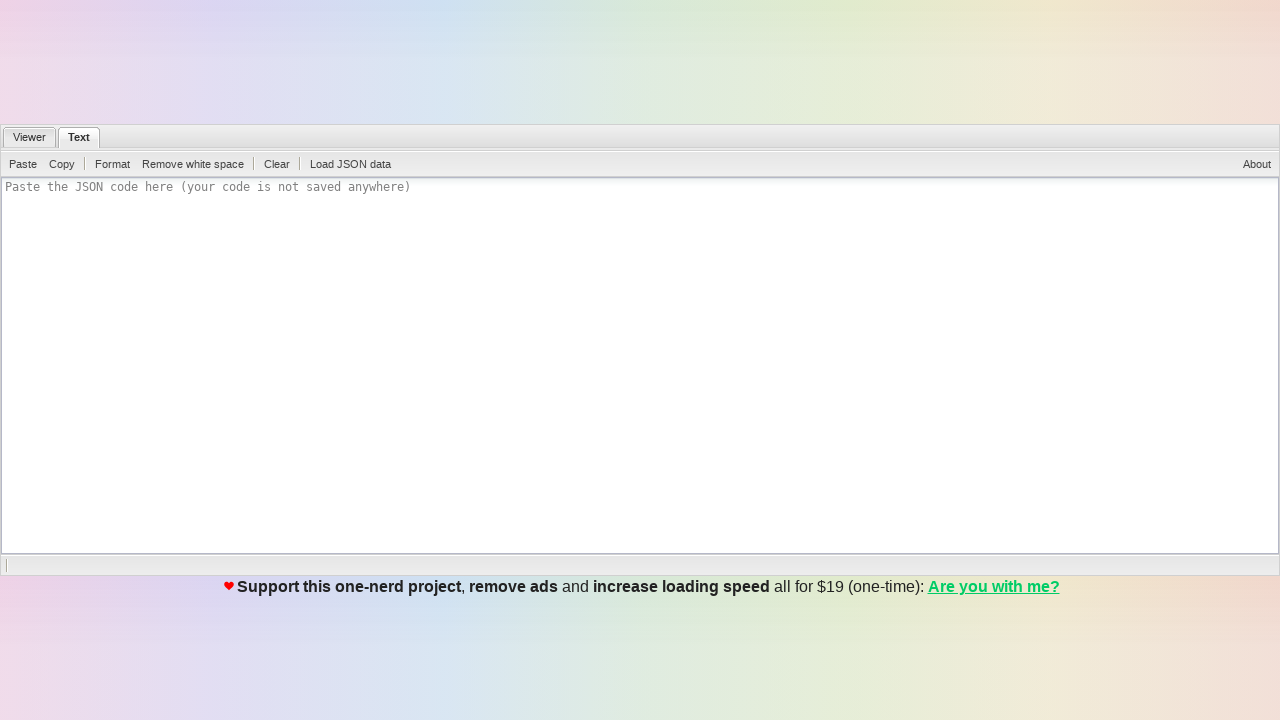

Navigated to JSON viewer tool website at http://jsonviewer.stack.hu/
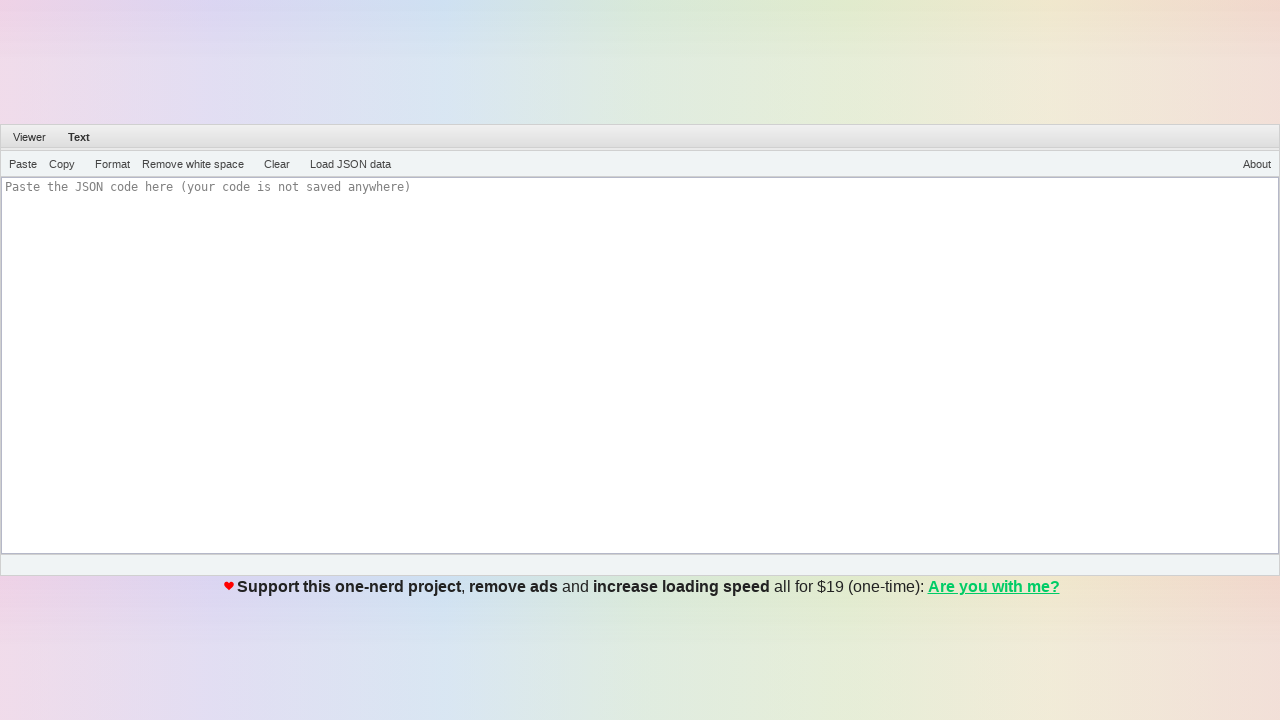

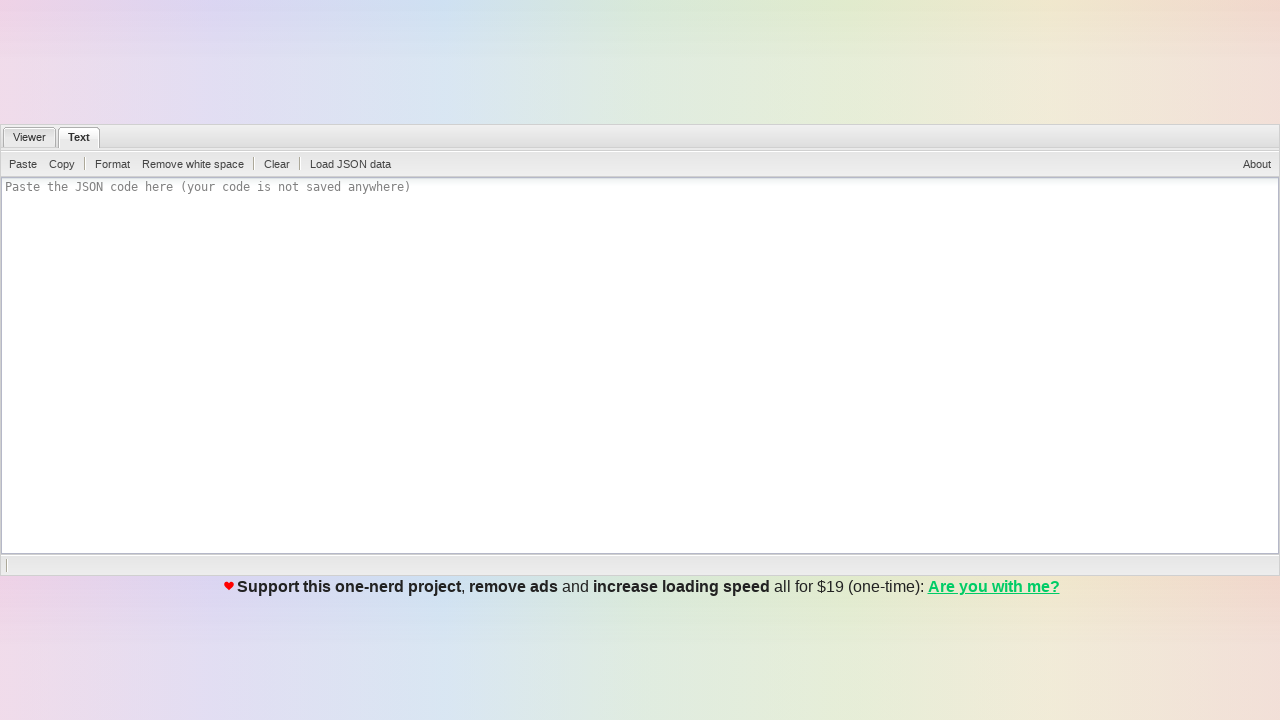